Tests the Python.org downloads menu by hovering over the downloads navigation element and clicking on a download option

Starting URL: https://www.python.org/

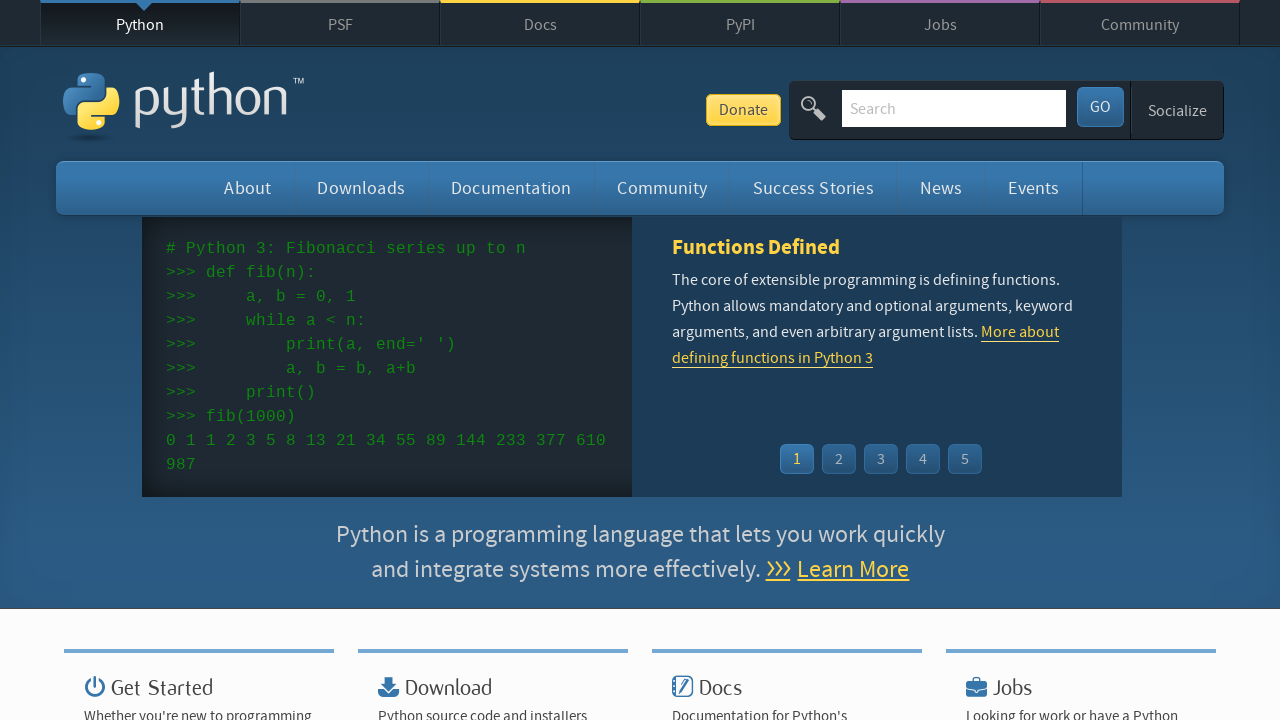

Hovered over downloads navigation element to reveal dropdown menu at (361, 188) on #downloads
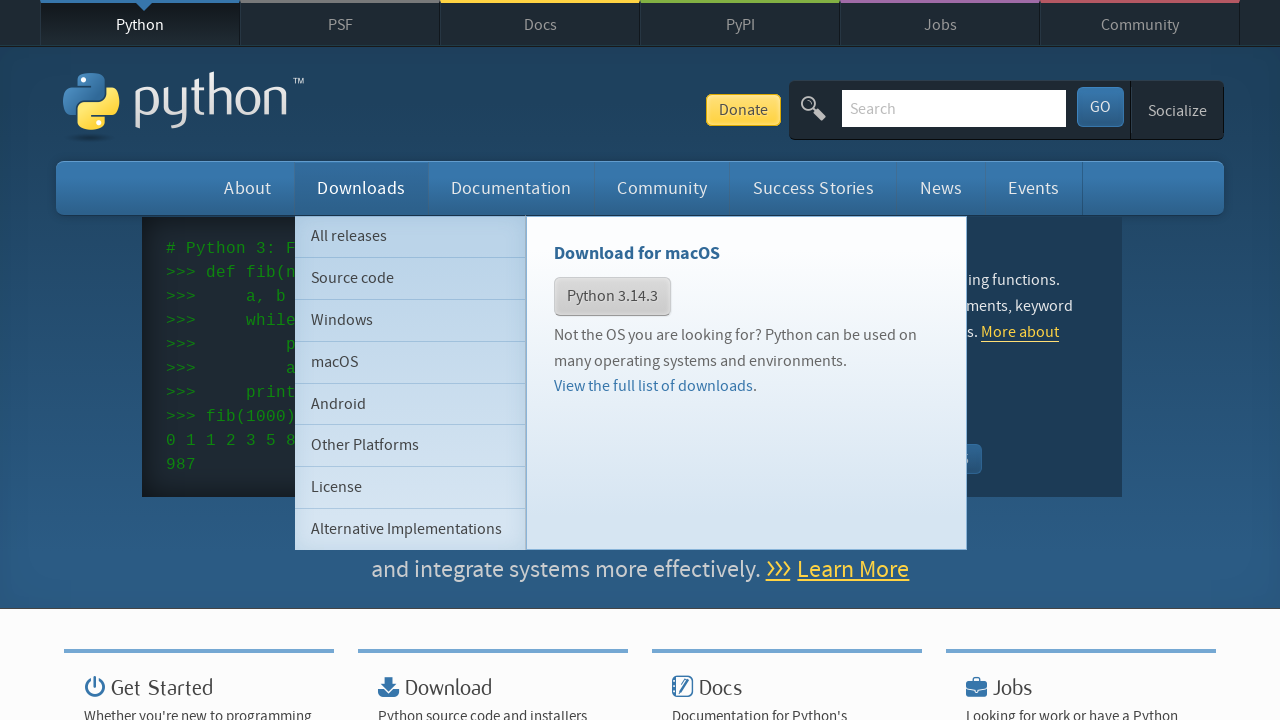

Clicked on a download option in the dropdown menu at (410, 320) on #downloads > ul > li.tier-2.element-3
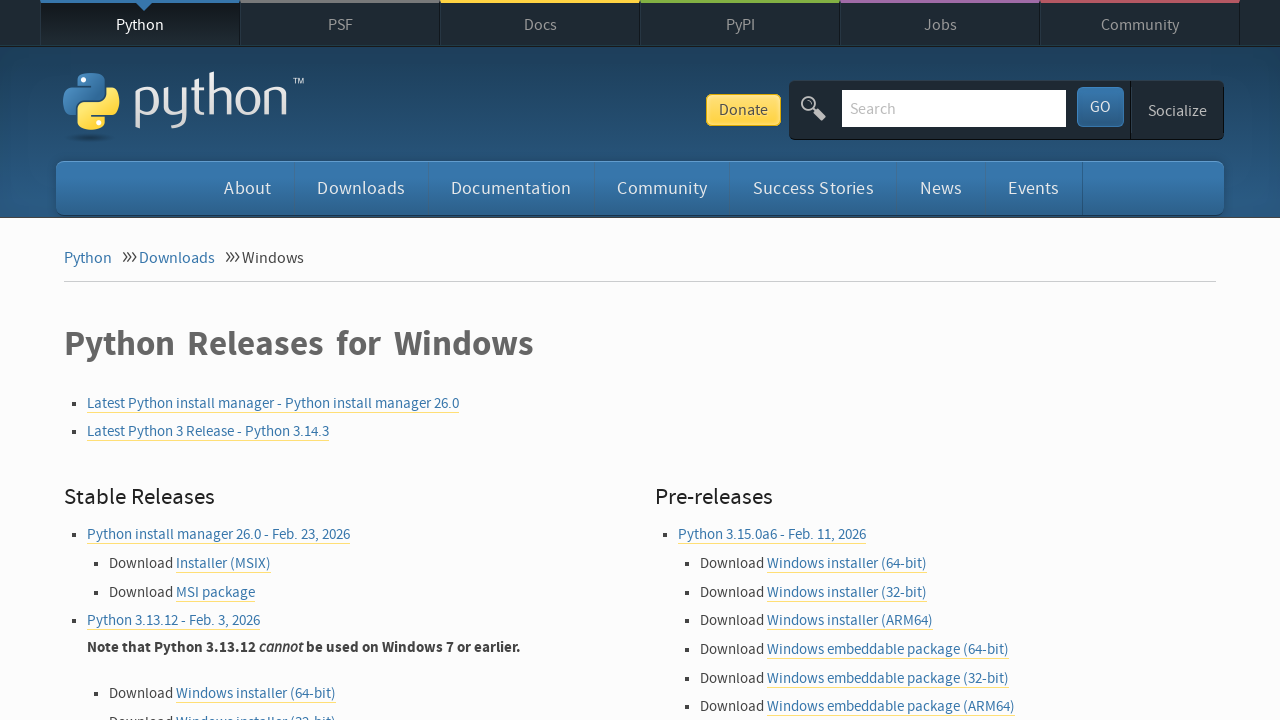

Waited for page to load after clicking download option
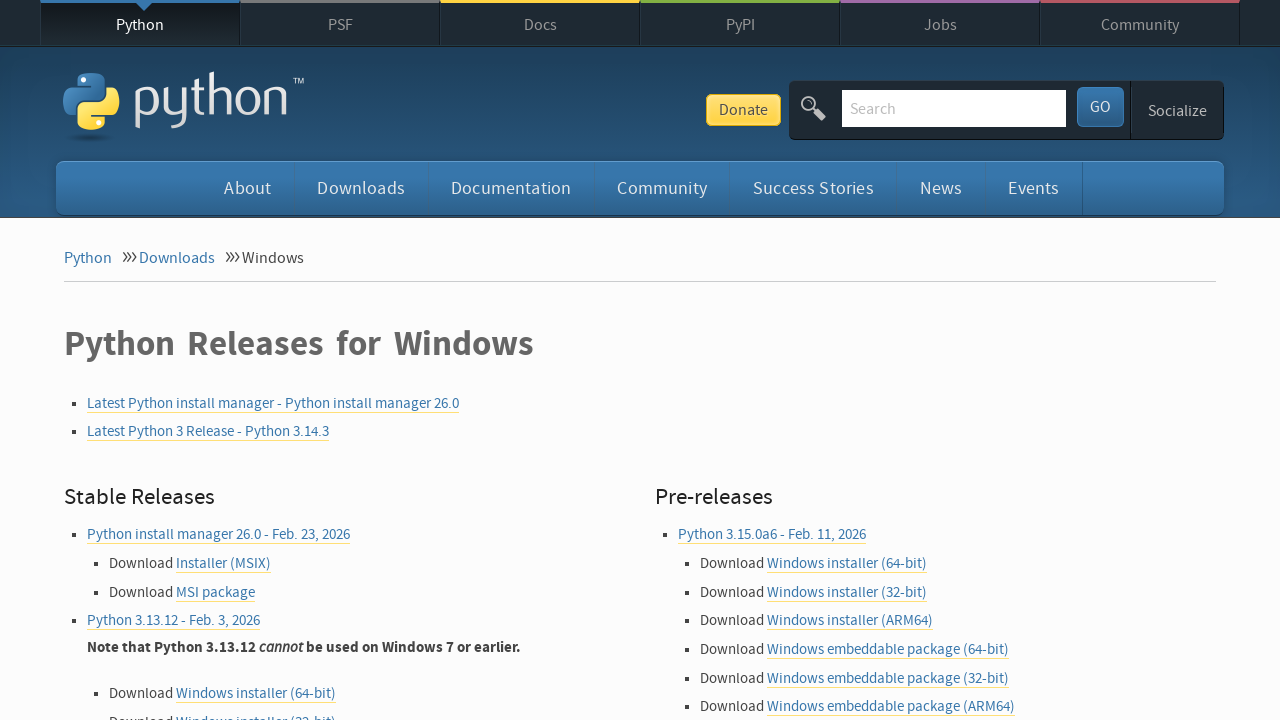

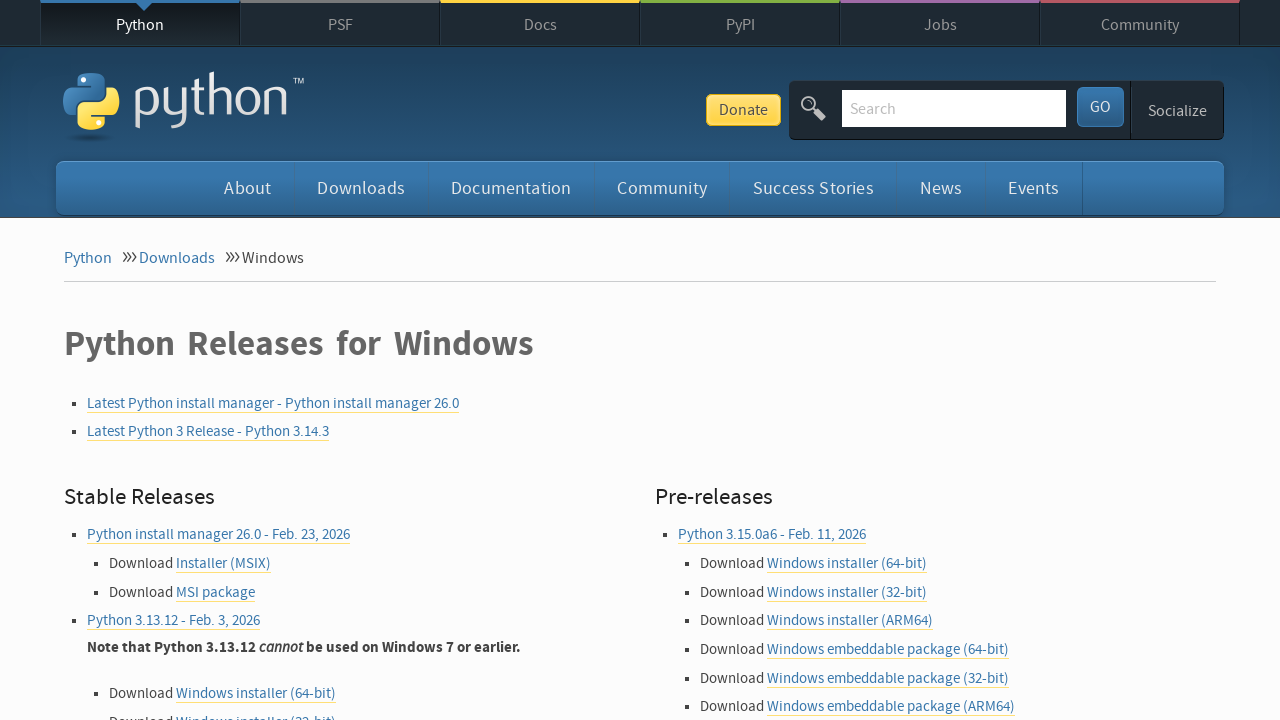